Tests JavaScript alert and confirm dialog handling by entering a name, triggering an alert and accepting it, then triggering a confirm dialog and dismissing it.

Starting URL: https://rahulshettyacademy.com/AutomationPractice/

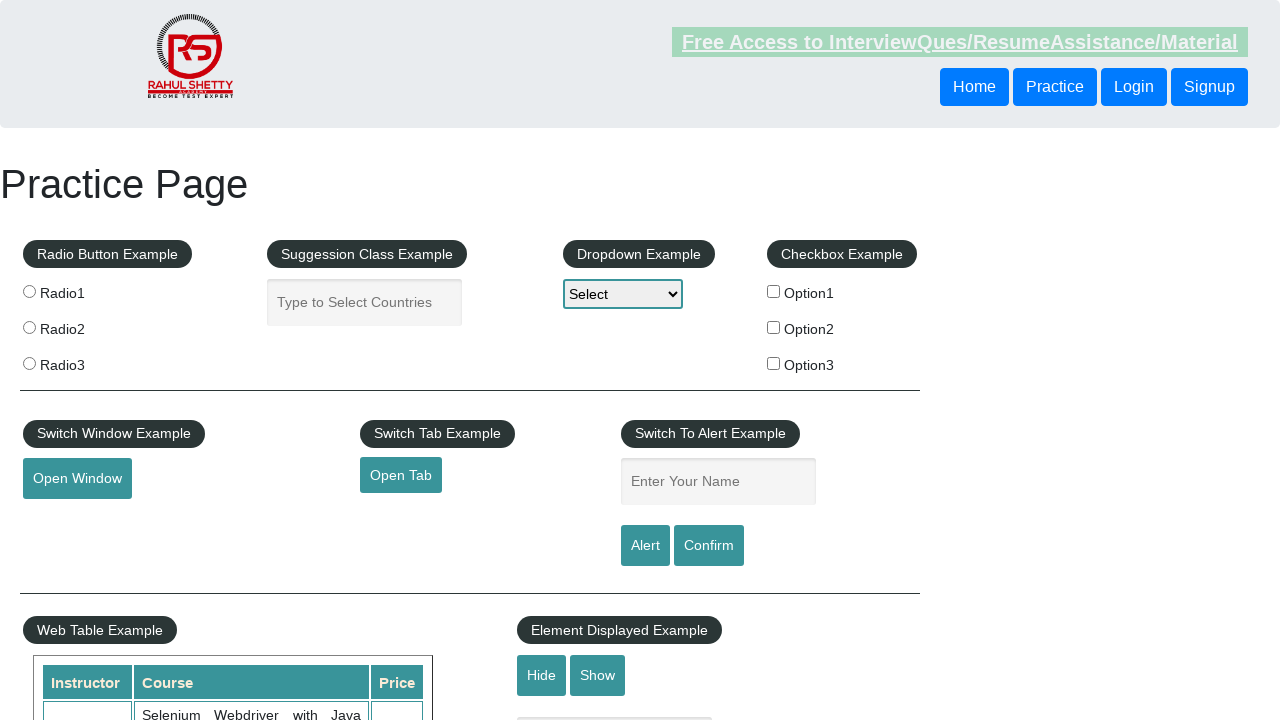

Filled name field with 'Rahul' on #name
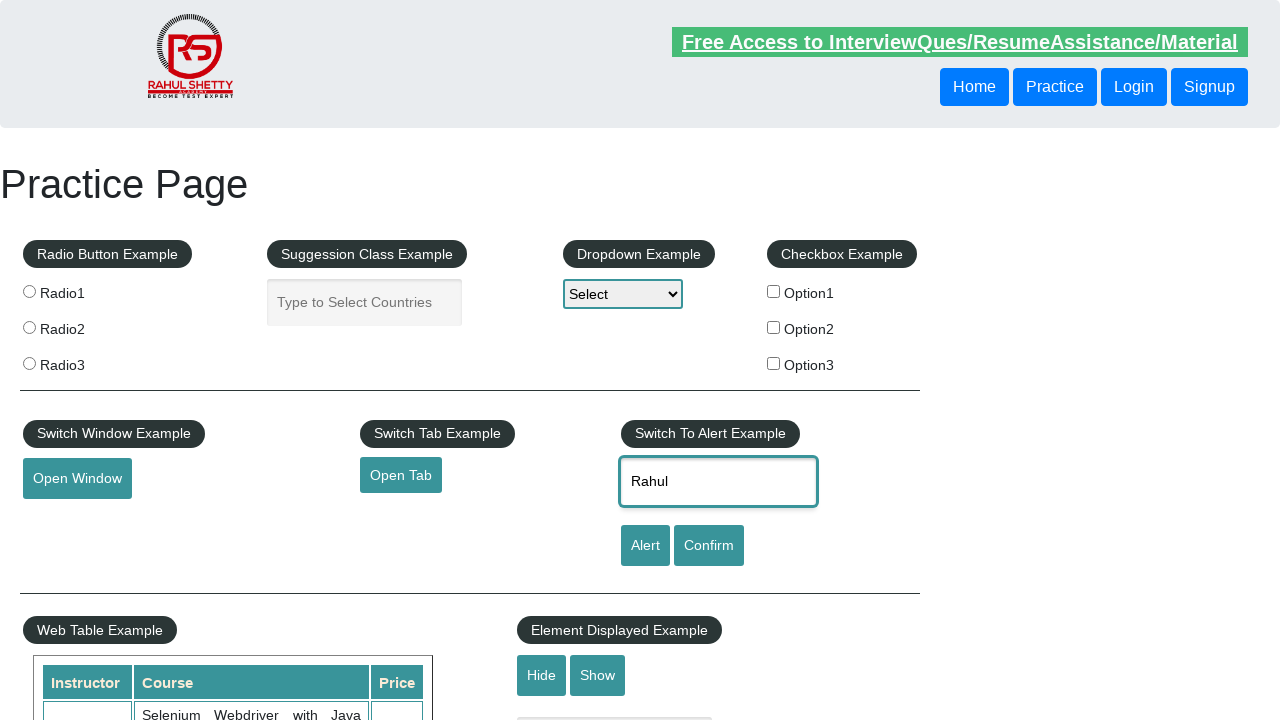

Clicked alert button to trigger alert dialog at (645, 546) on #alertbtn
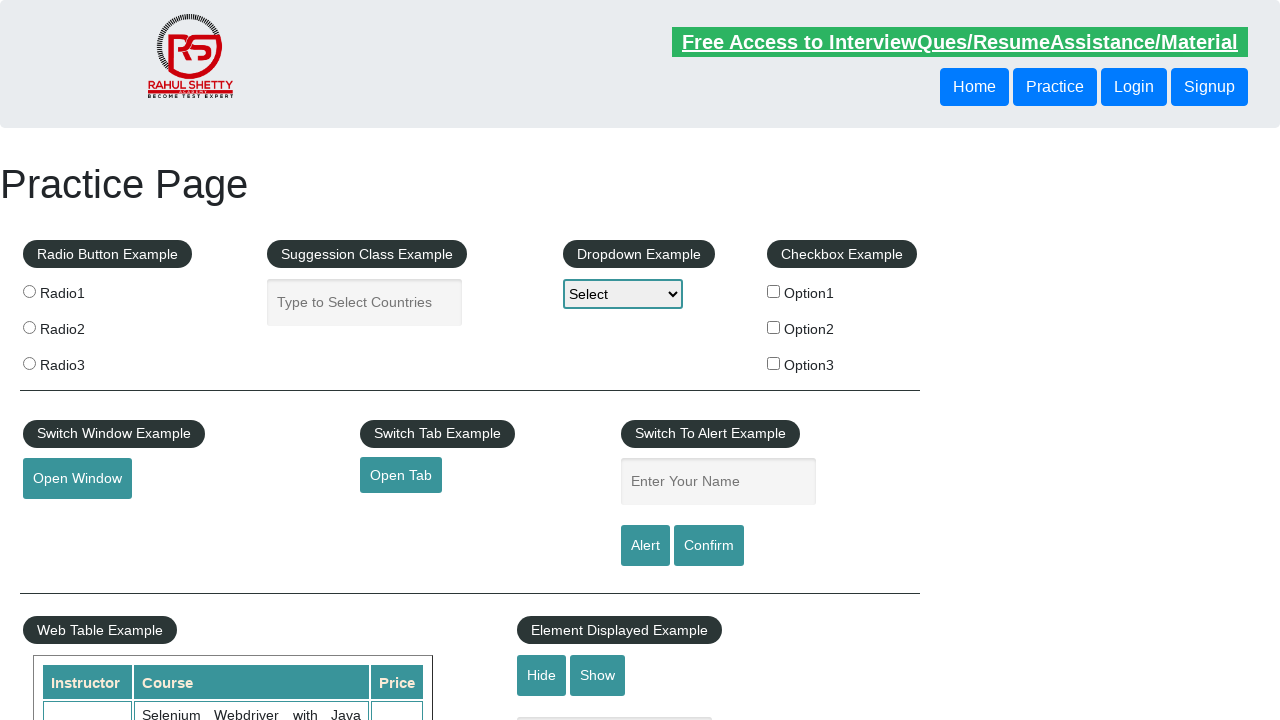

Set up dialog handler to accept alert
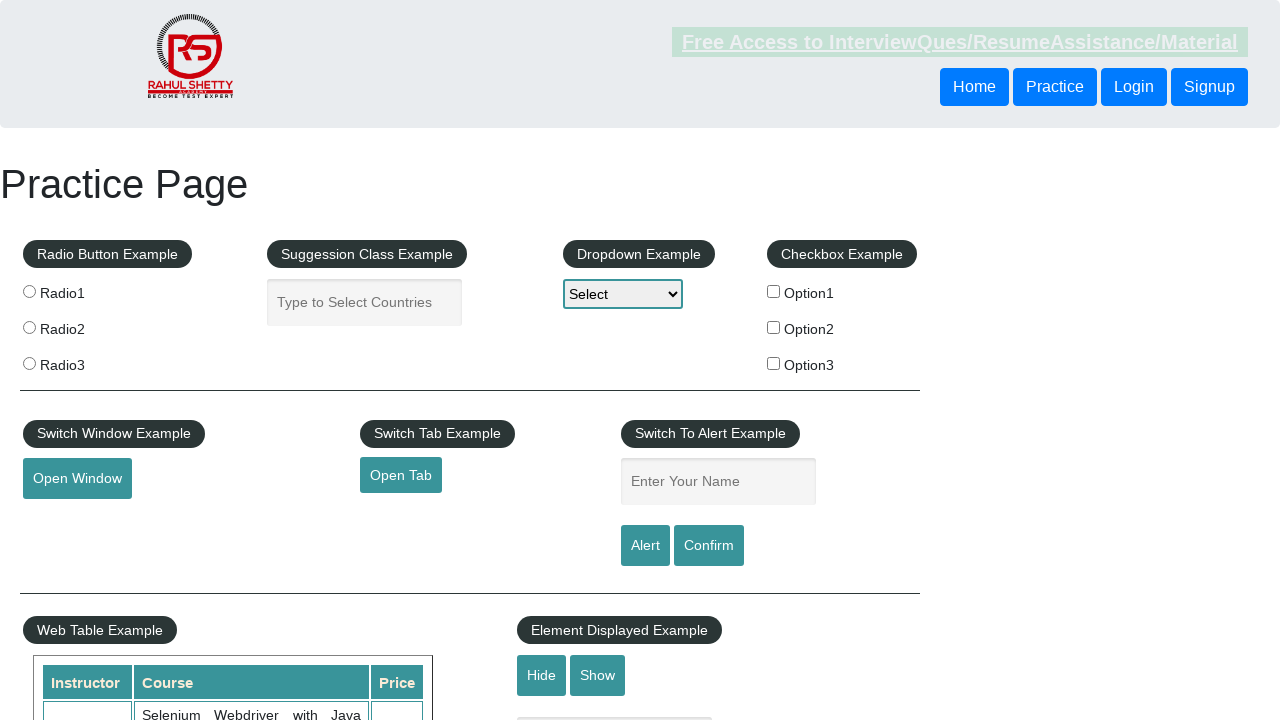

Waited for alert to be processed
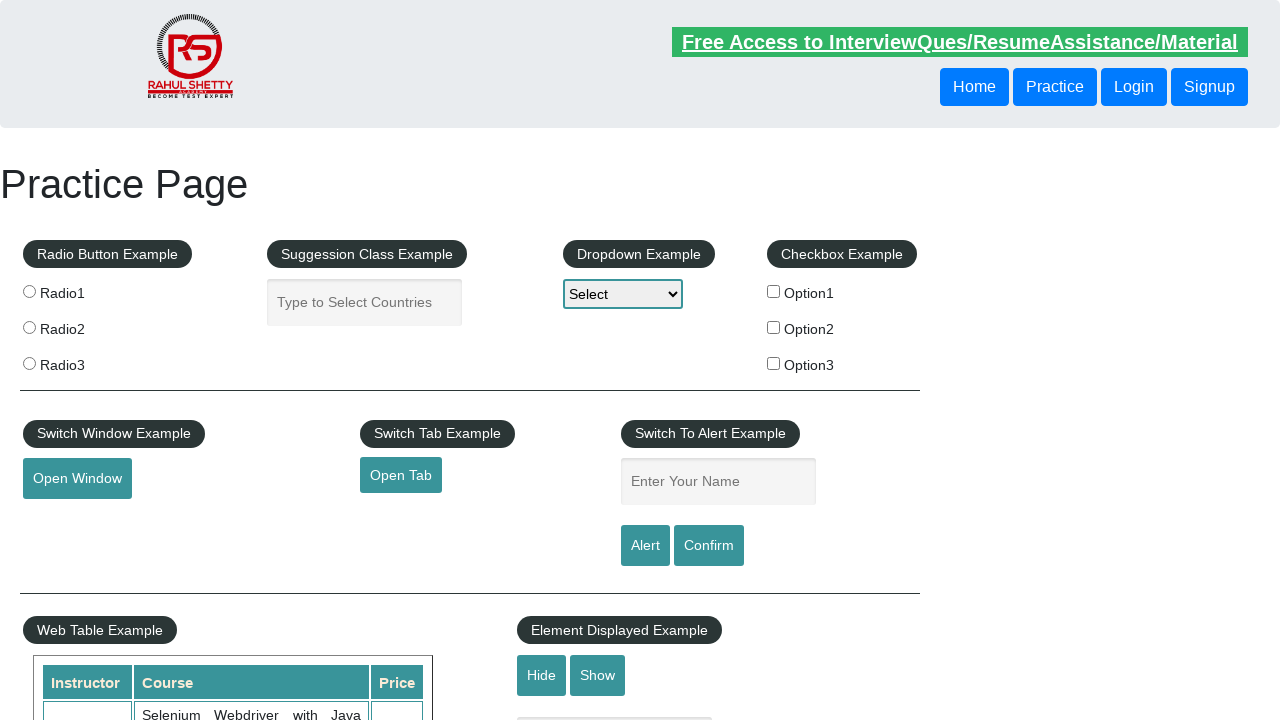

Set up dialog handler to dismiss confirm dialog
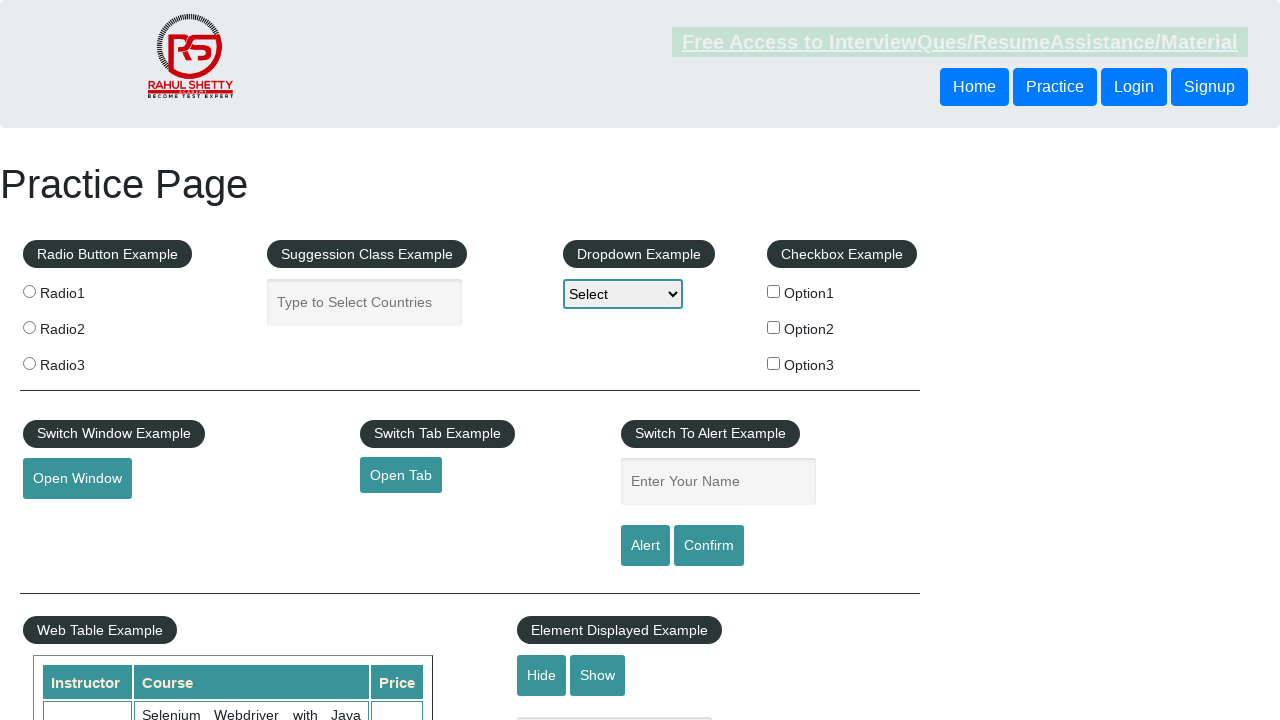

Clicked confirm button to trigger confirm dialog at (709, 546) on #confirmbtn
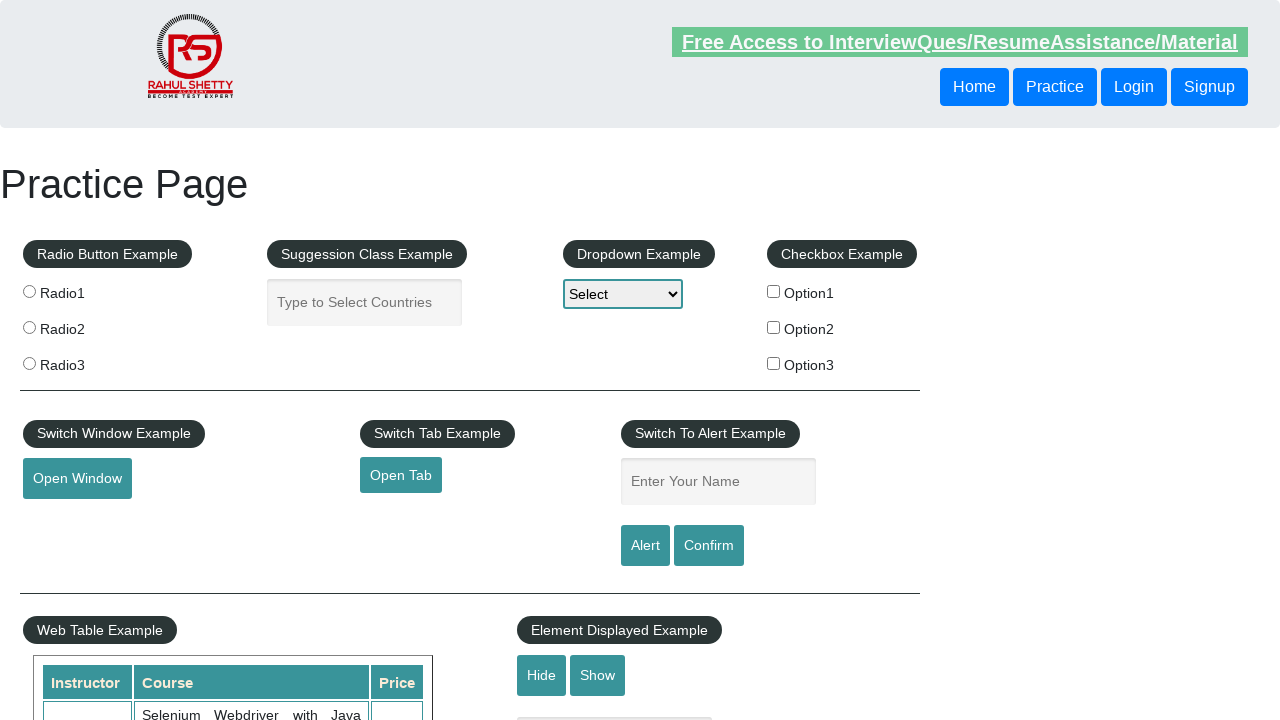

Waited for confirm dialog to be processed
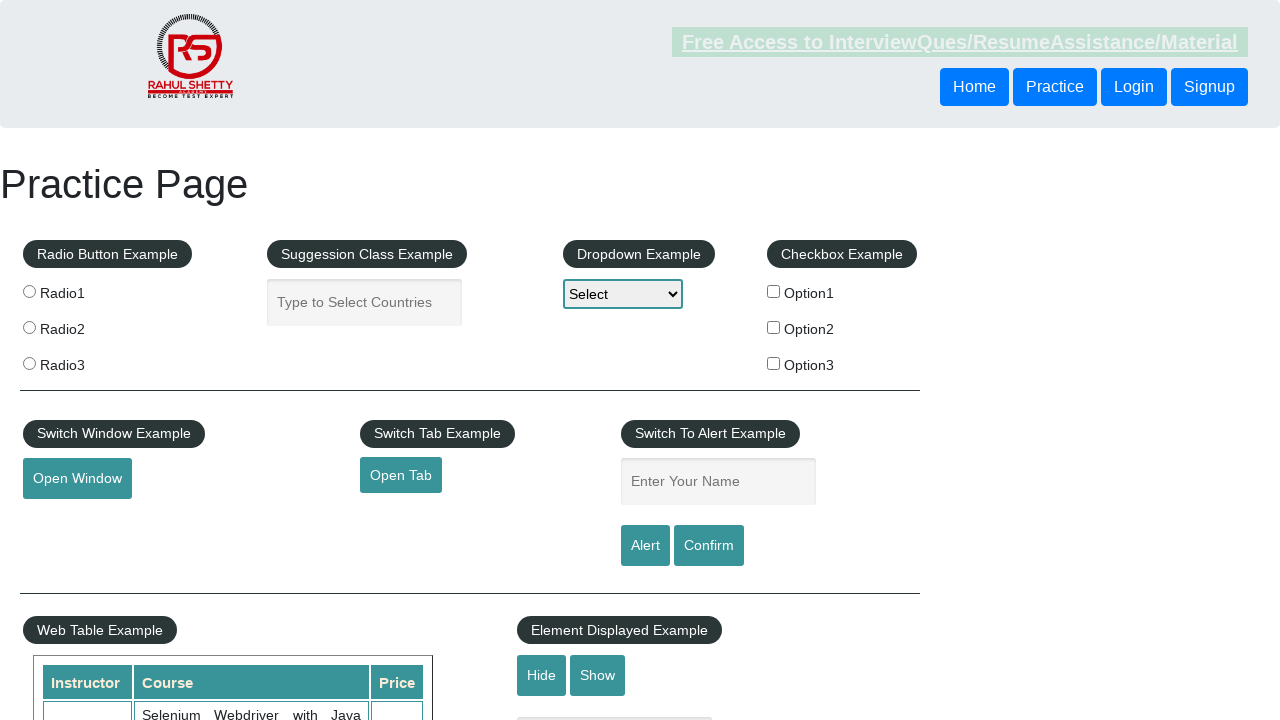

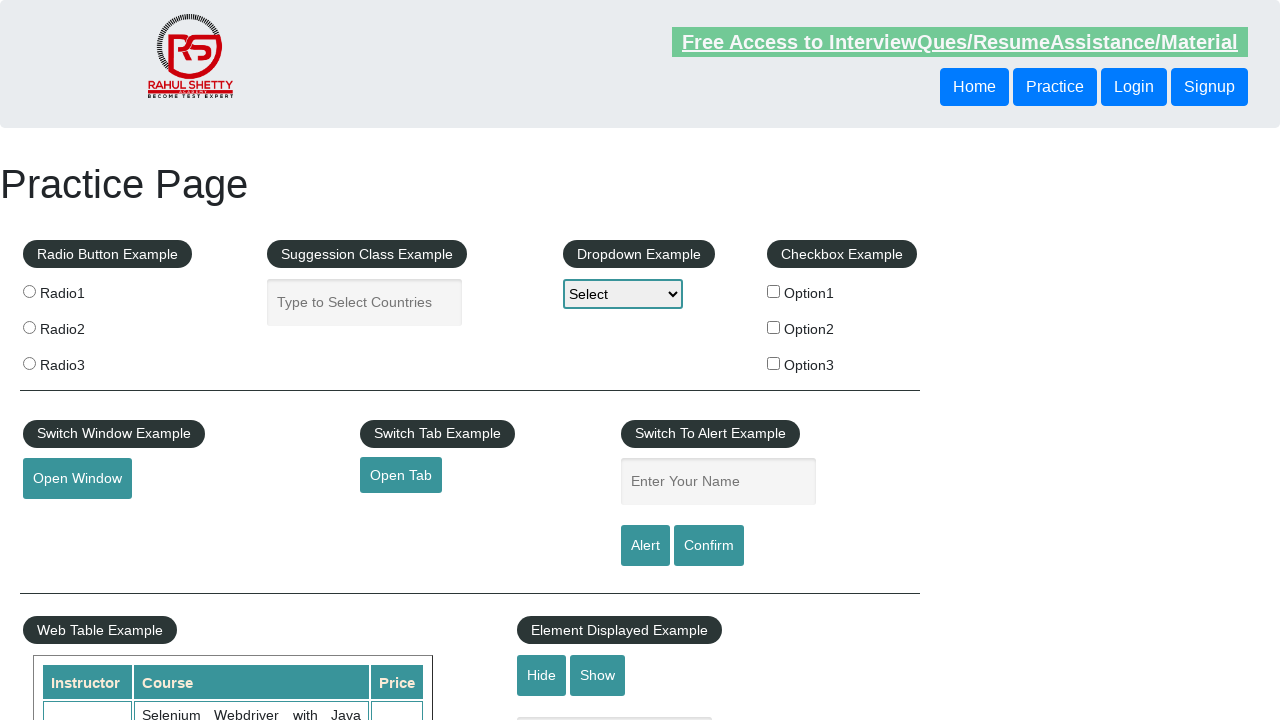